Tests unmarking items as complete by unchecking their checkboxes

Starting URL: https://demo.playwright.dev/todomvc

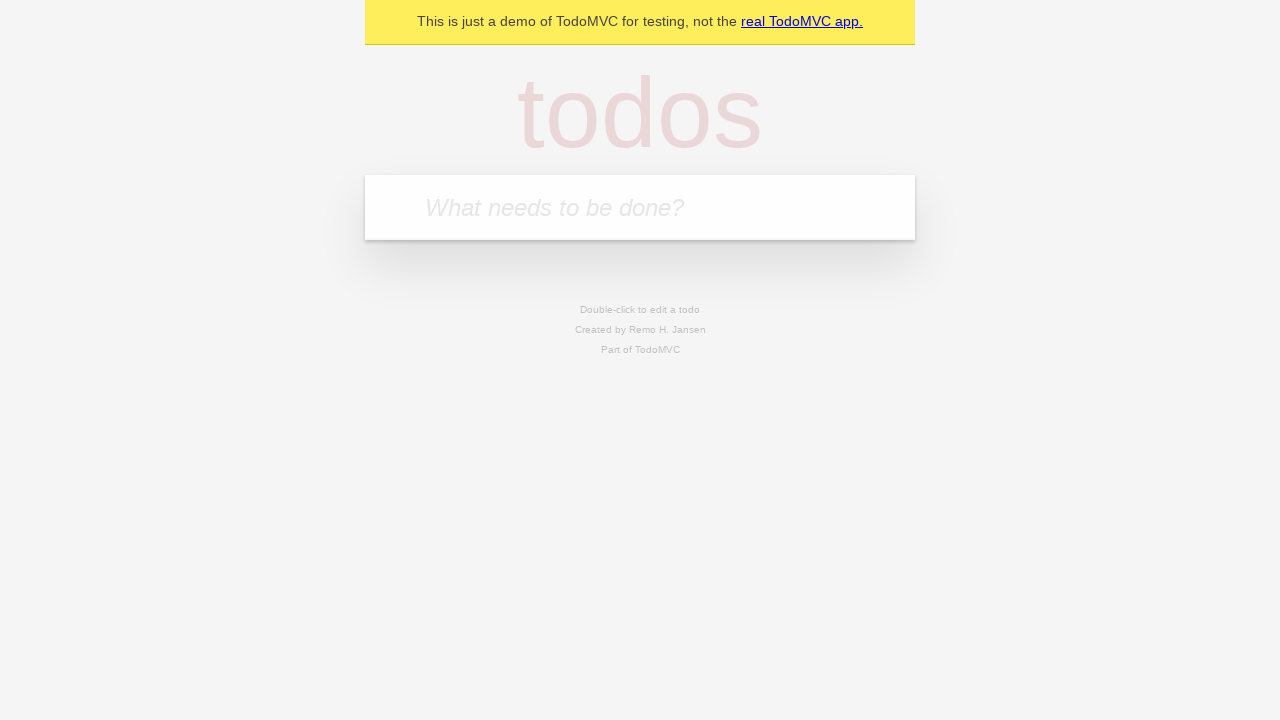

Filled input field with 'buy some cheese' on internal:attr=[placeholder="What needs to be done?"i]
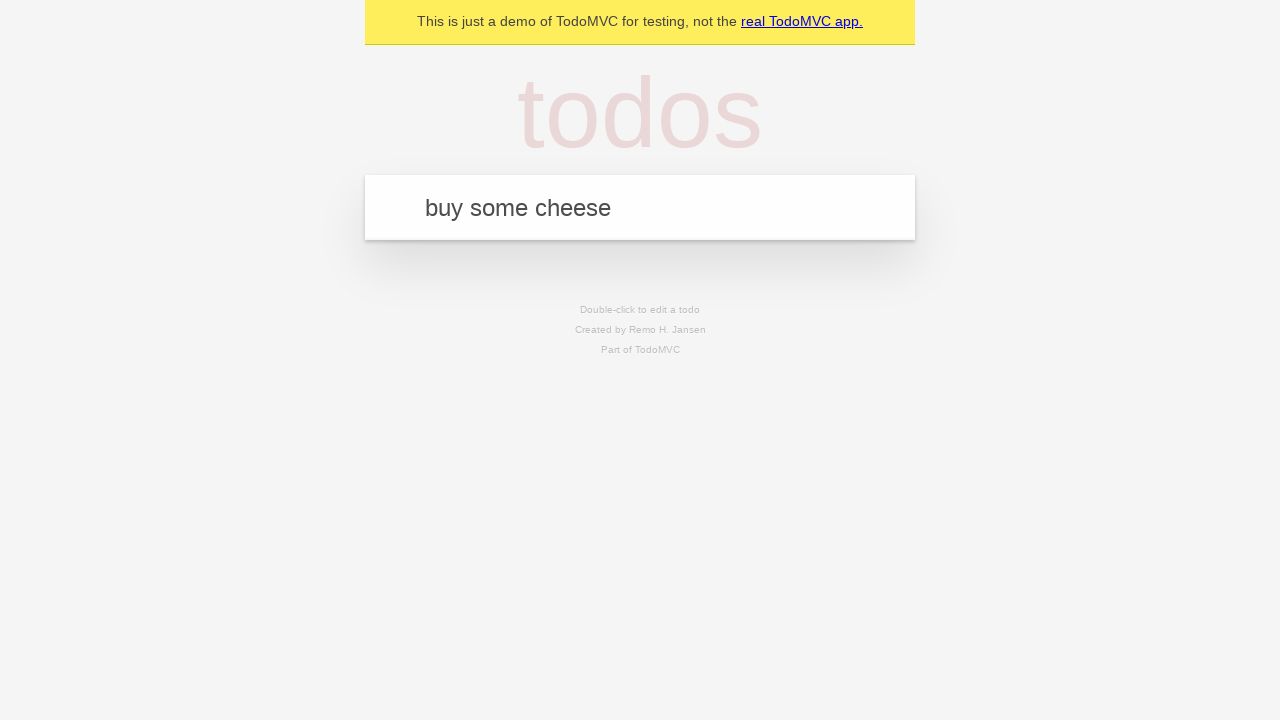

Pressed Enter to add first item on internal:attr=[placeholder="What needs to be done?"i]
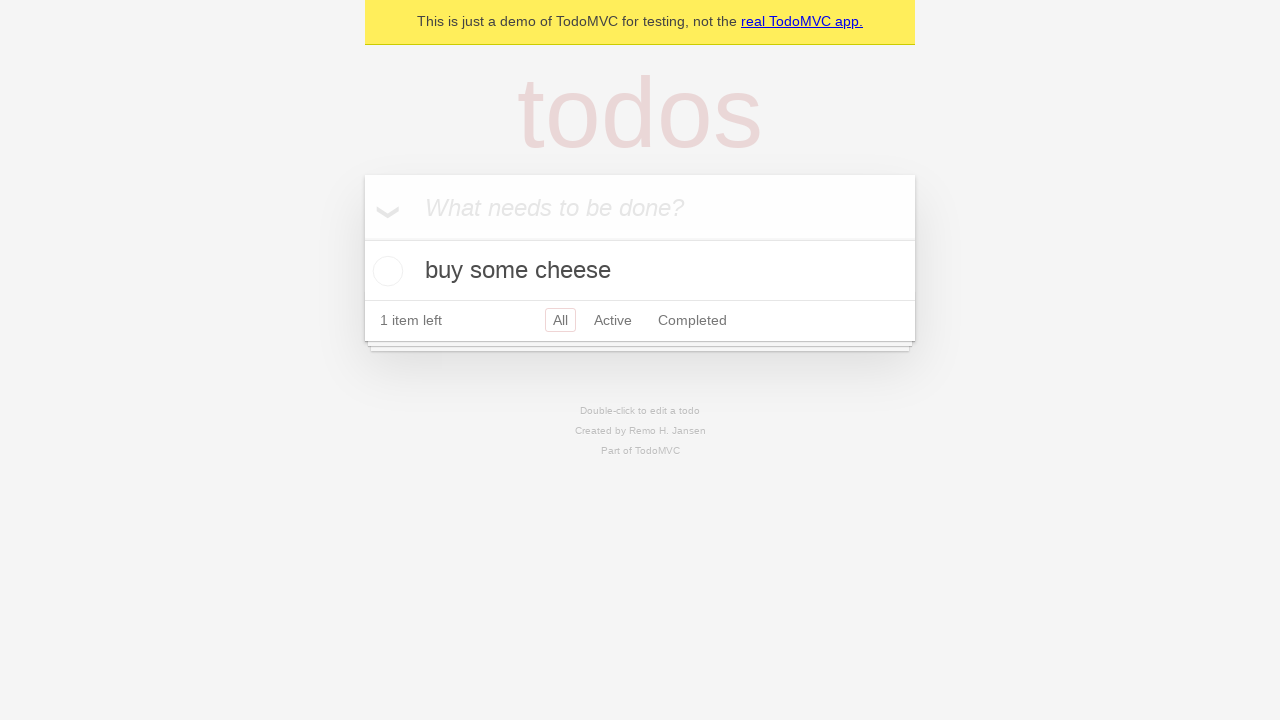

Filled input field with 'feed the cat' on internal:attr=[placeholder="What needs to be done?"i]
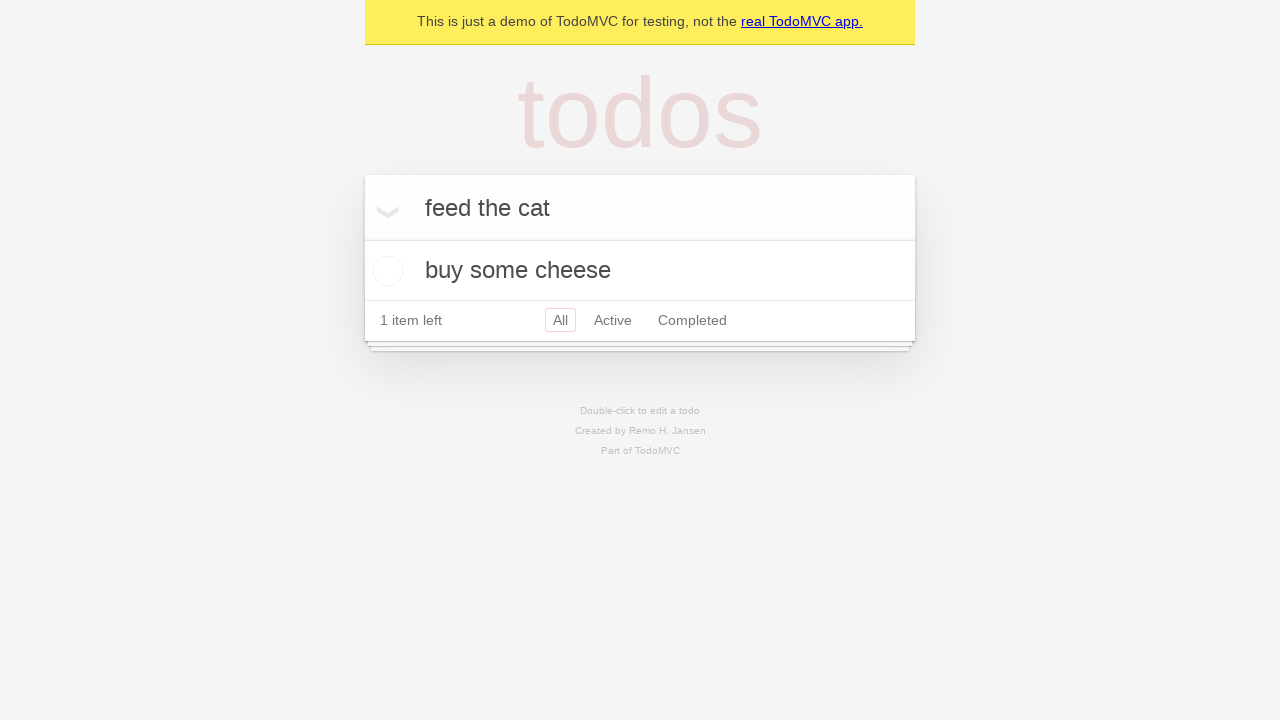

Pressed Enter to add second item on internal:attr=[placeholder="What needs to be done?"i]
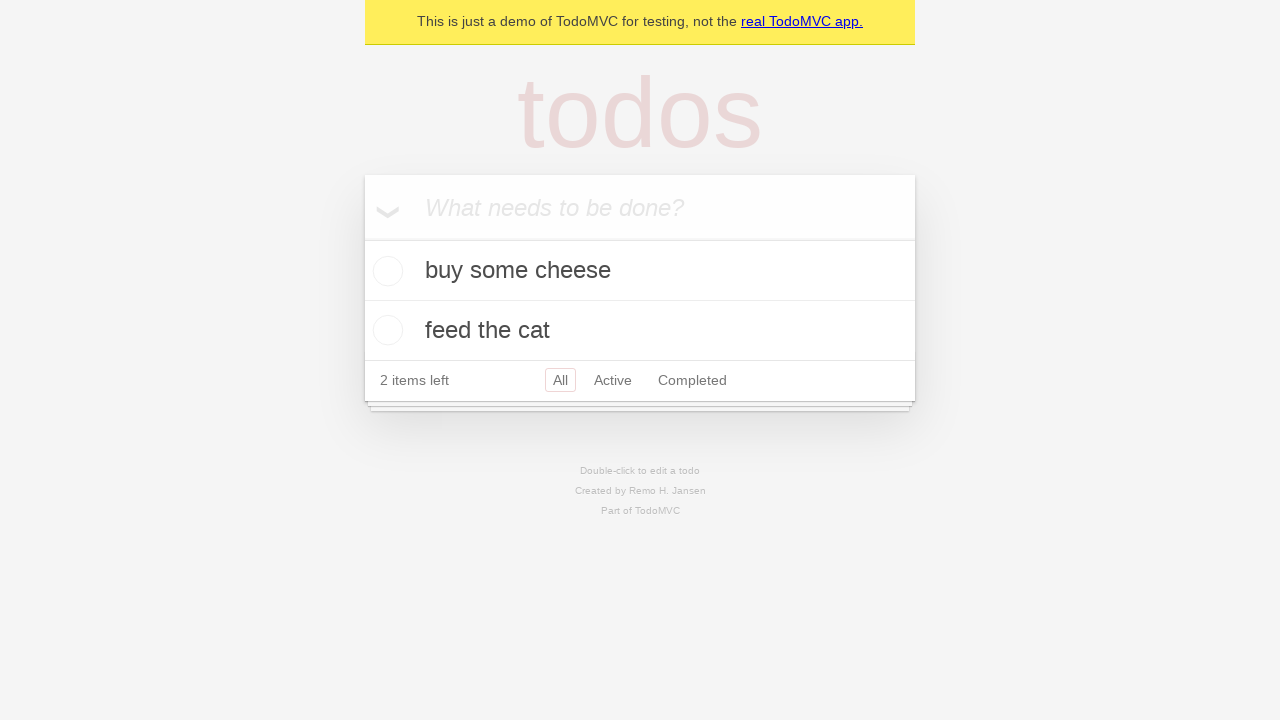

Checked checkbox for first item 'buy some cheese' at (385, 271) on internal:testid=[data-testid="todo-item"s] >> nth=0 >> internal:role=checkbox
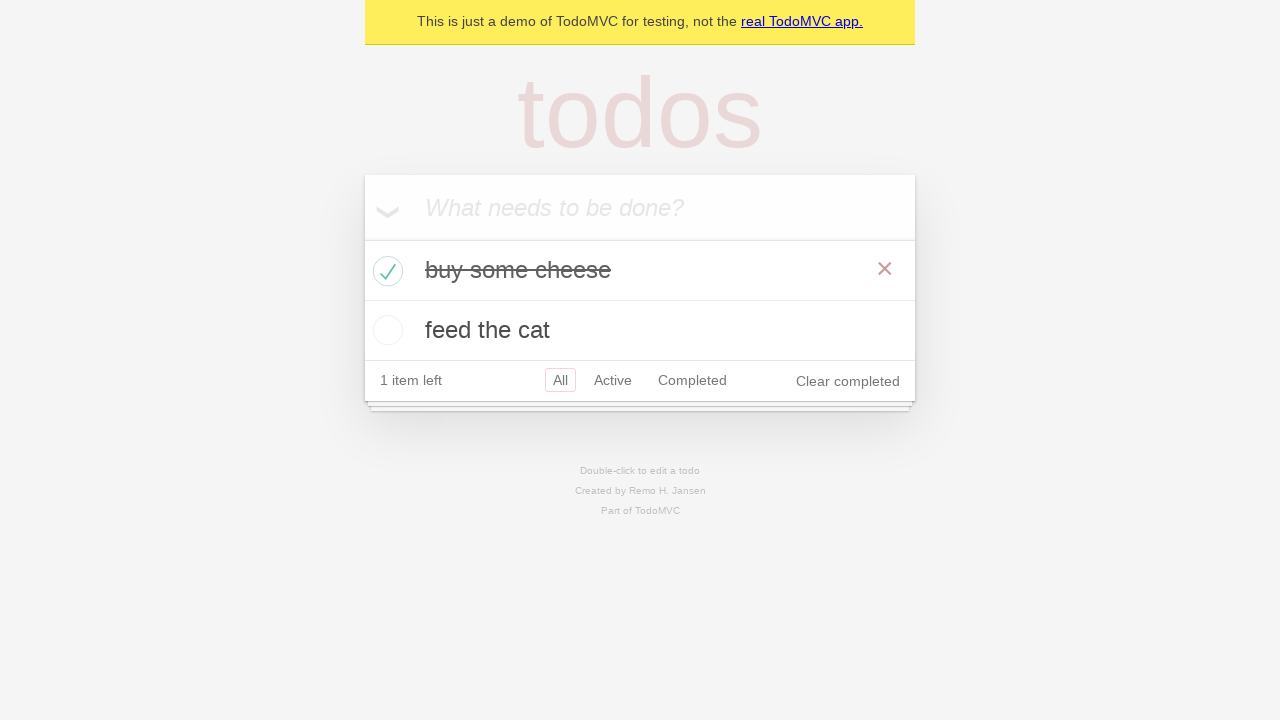

Unchecked checkbox for first item to mark as incomplete at (385, 271) on internal:testid=[data-testid="todo-item"s] >> nth=0 >> internal:role=checkbox
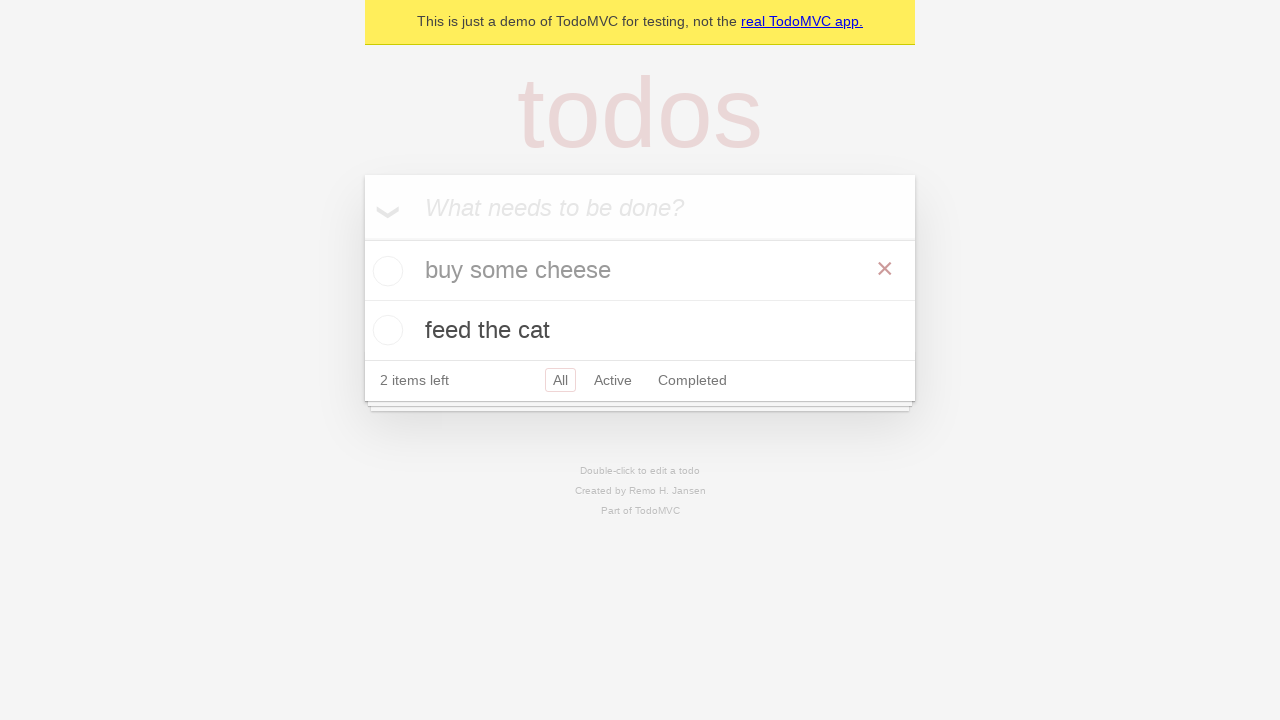

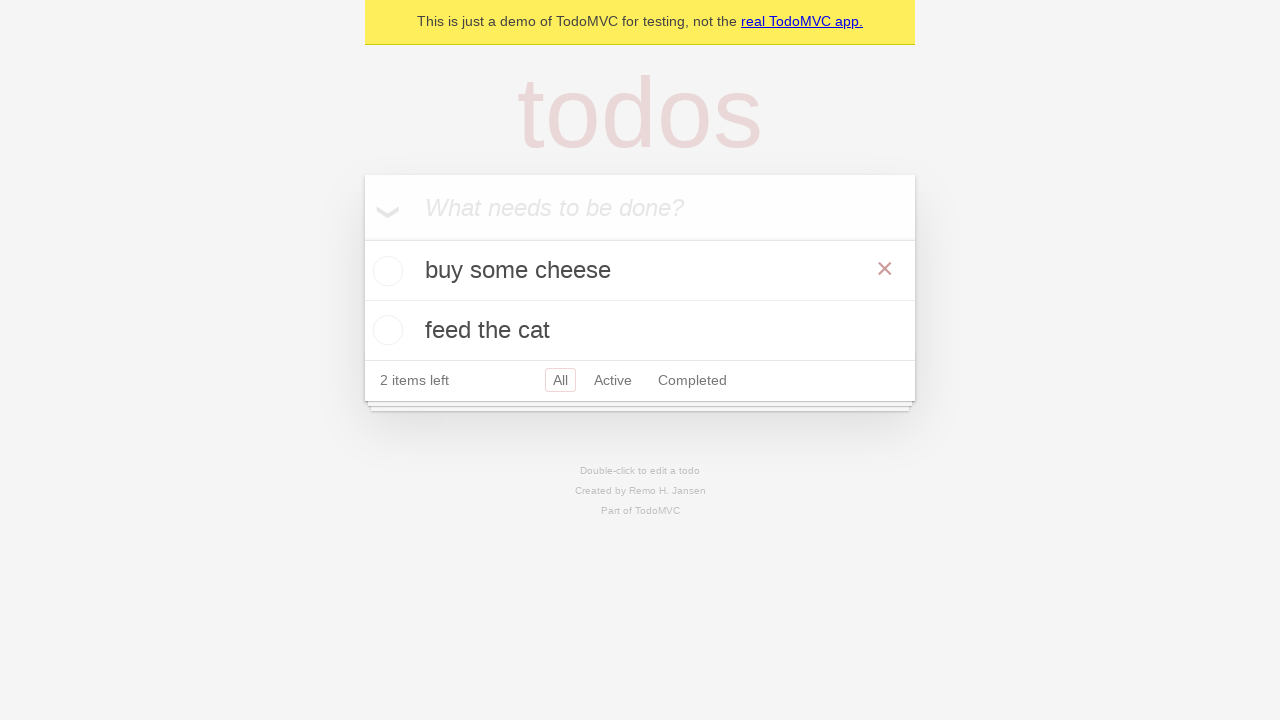